Tests dropdown selection functionality by scrolling to a colors dropdown and selecting multiple color options

Starting URL: https://testautomationpractice.blogspot.com/

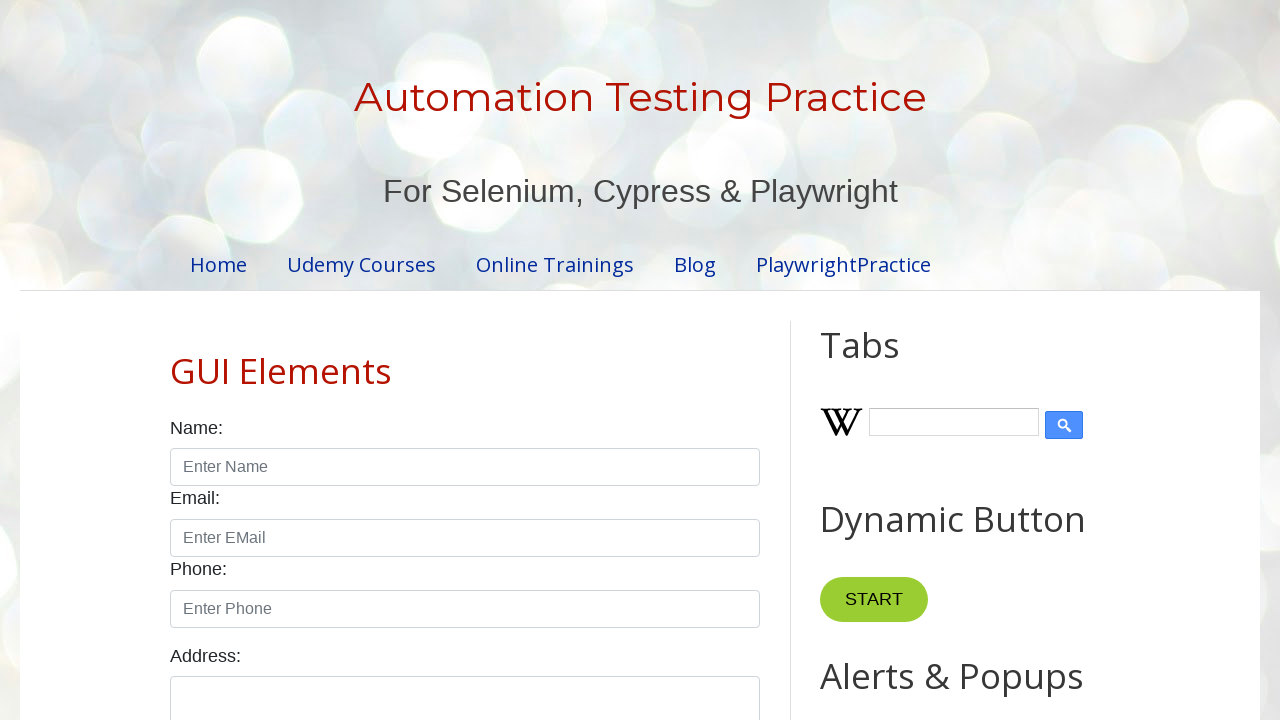

Scrolled to colors dropdown element
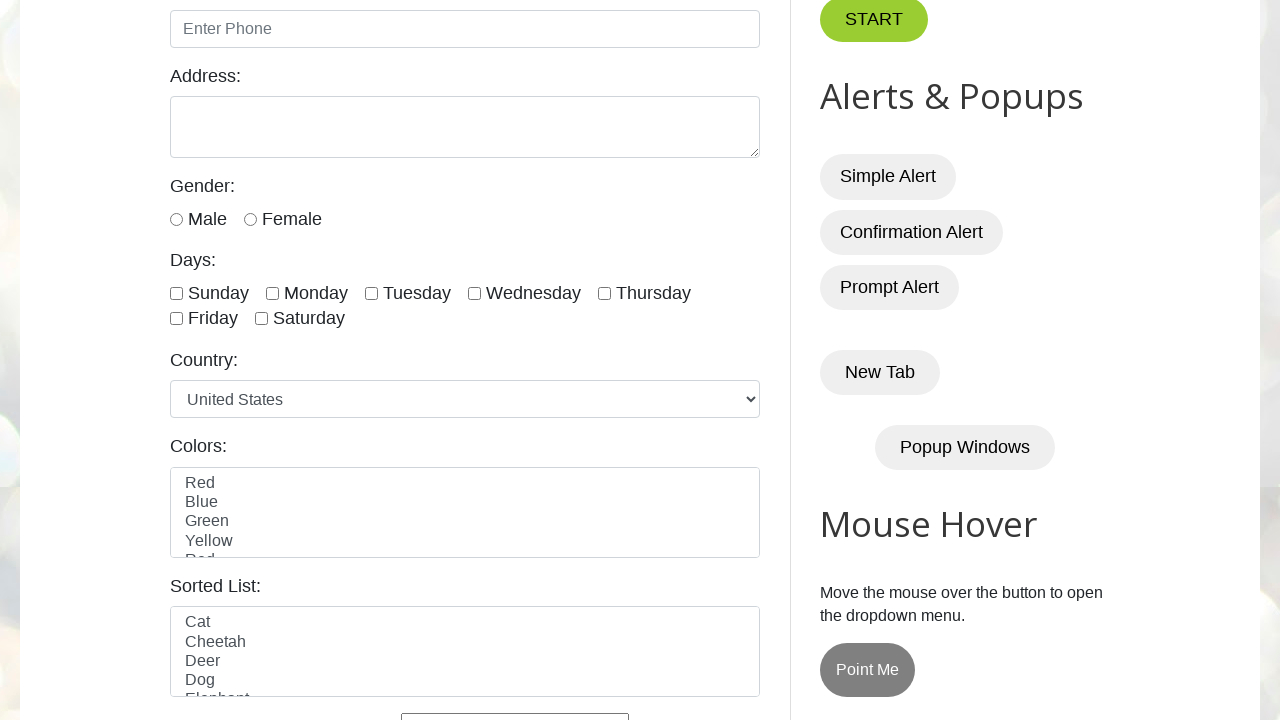

Selected blue color from dropdown on #colors
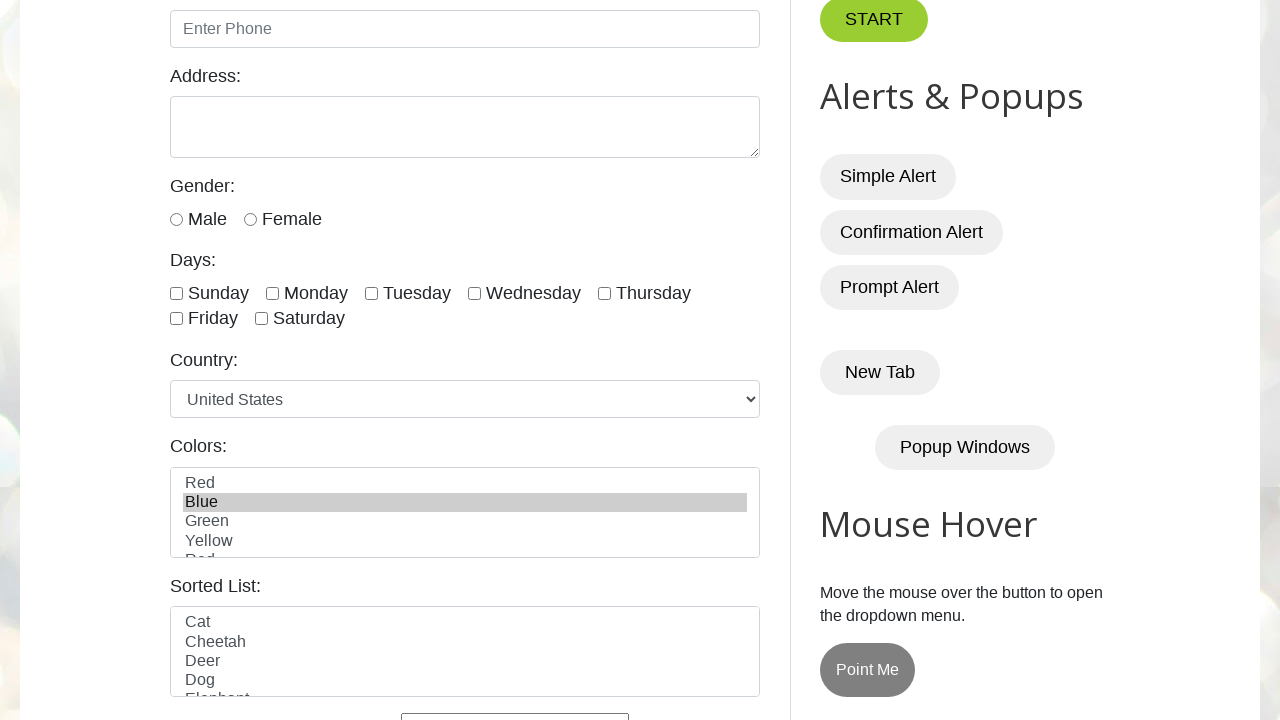

Selected yellow color from dropdown on #colors
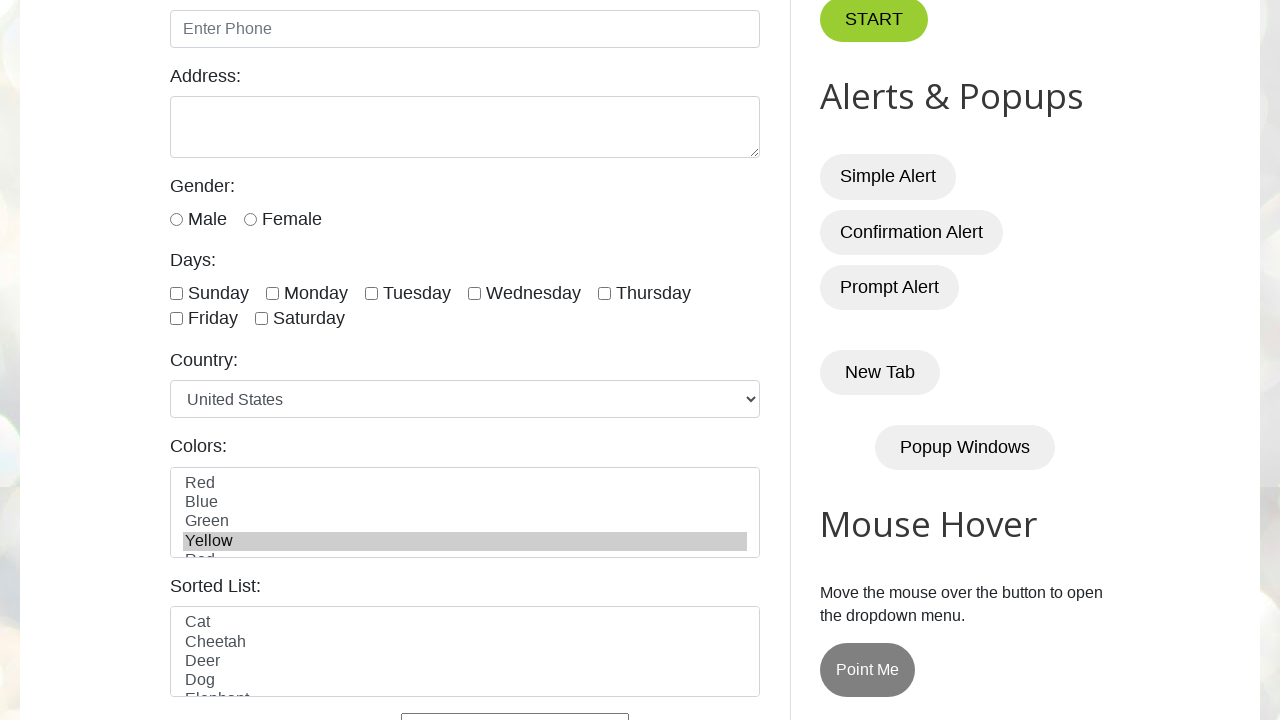

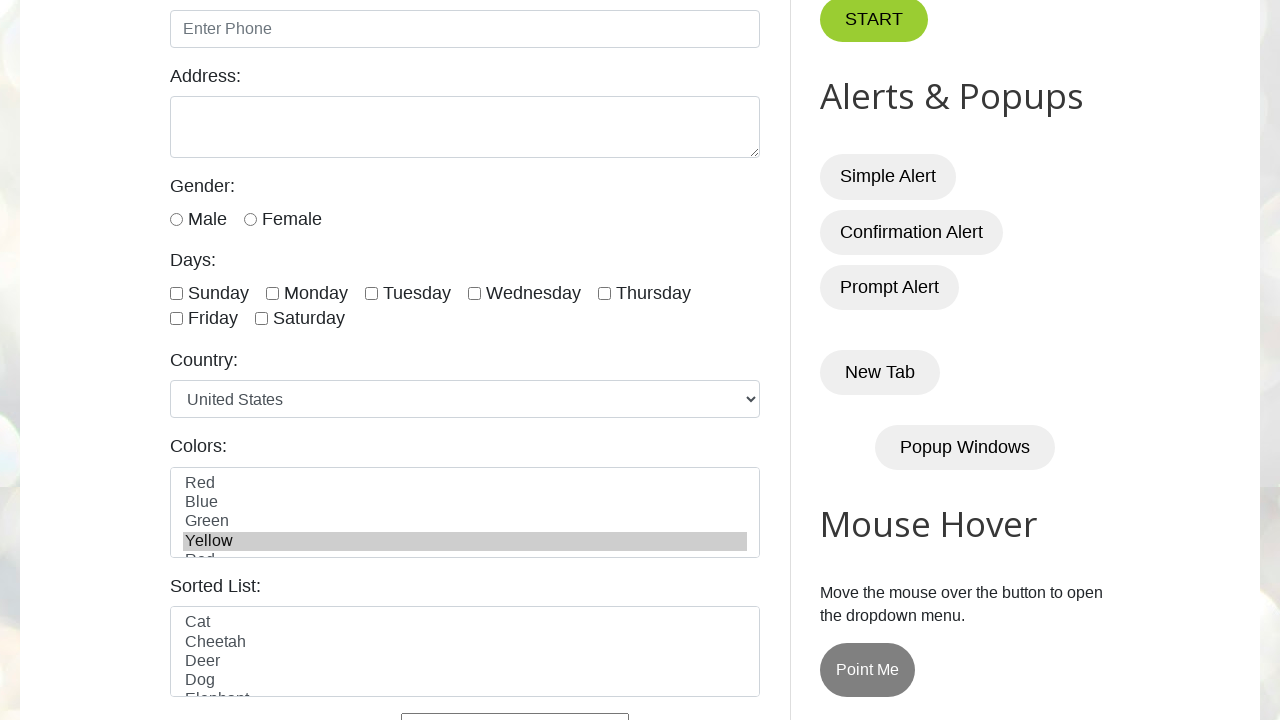